Tests that clear completed button is hidden when no completed items exist

Starting URL: https://demo.playwright.dev/todomvc

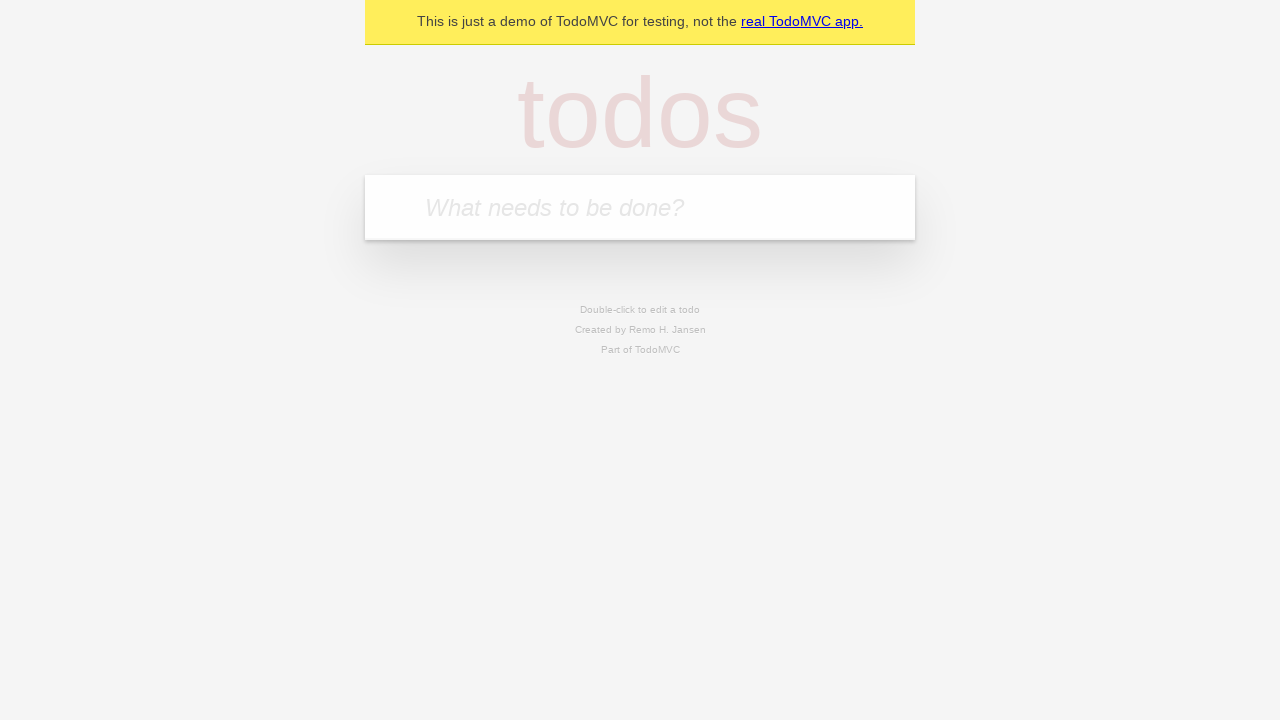

Filled new todo input with 'buy some cheese' on .new-todo
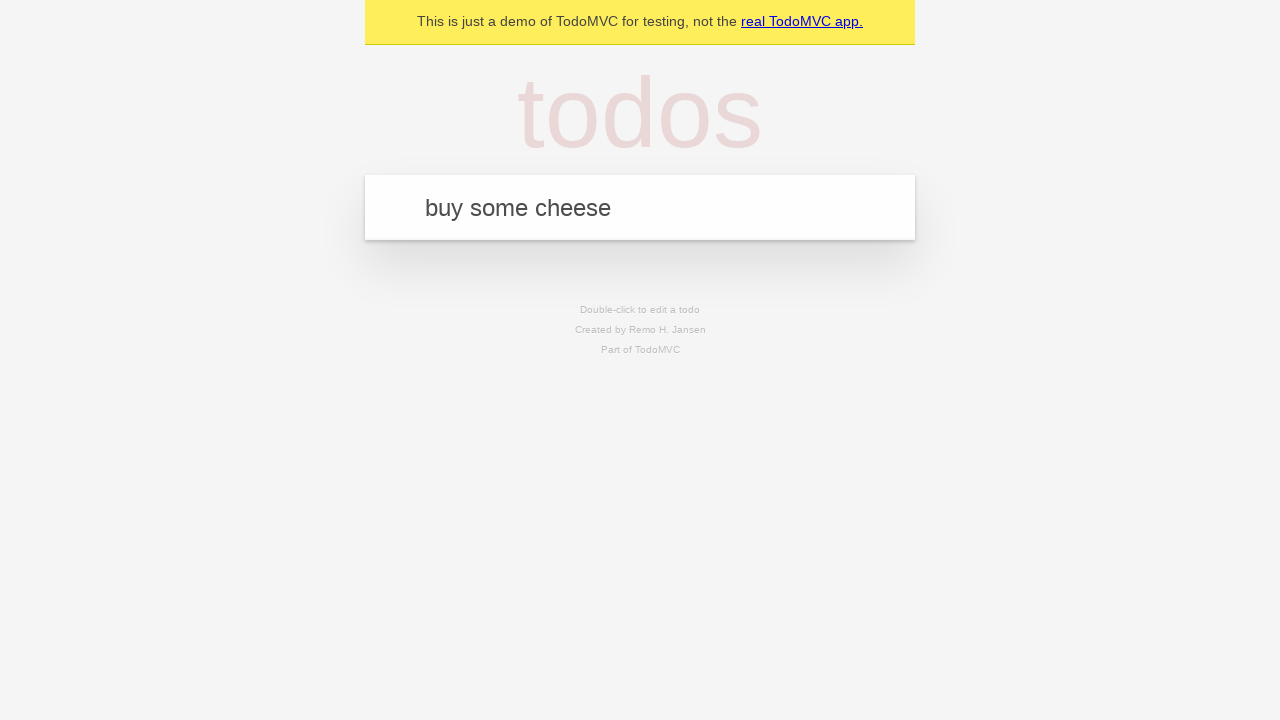

Pressed Enter to create first todo item on .new-todo
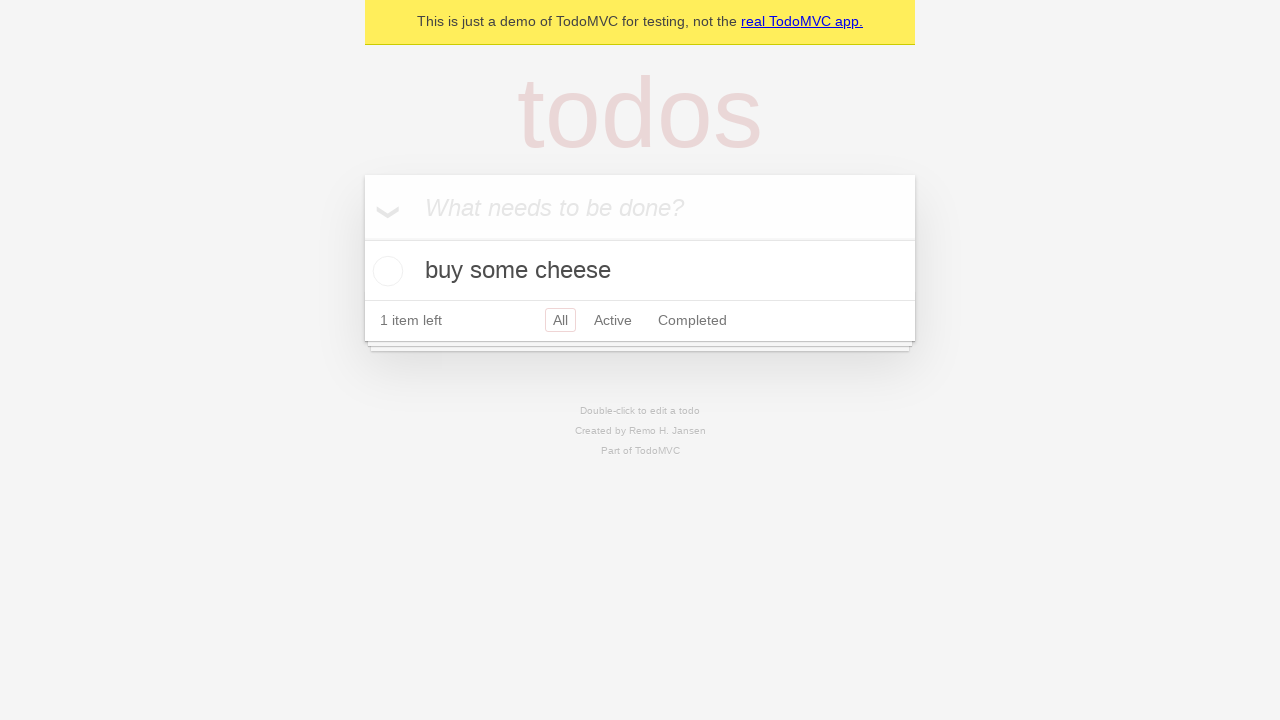

Filled new todo input with 'feed the cat' on .new-todo
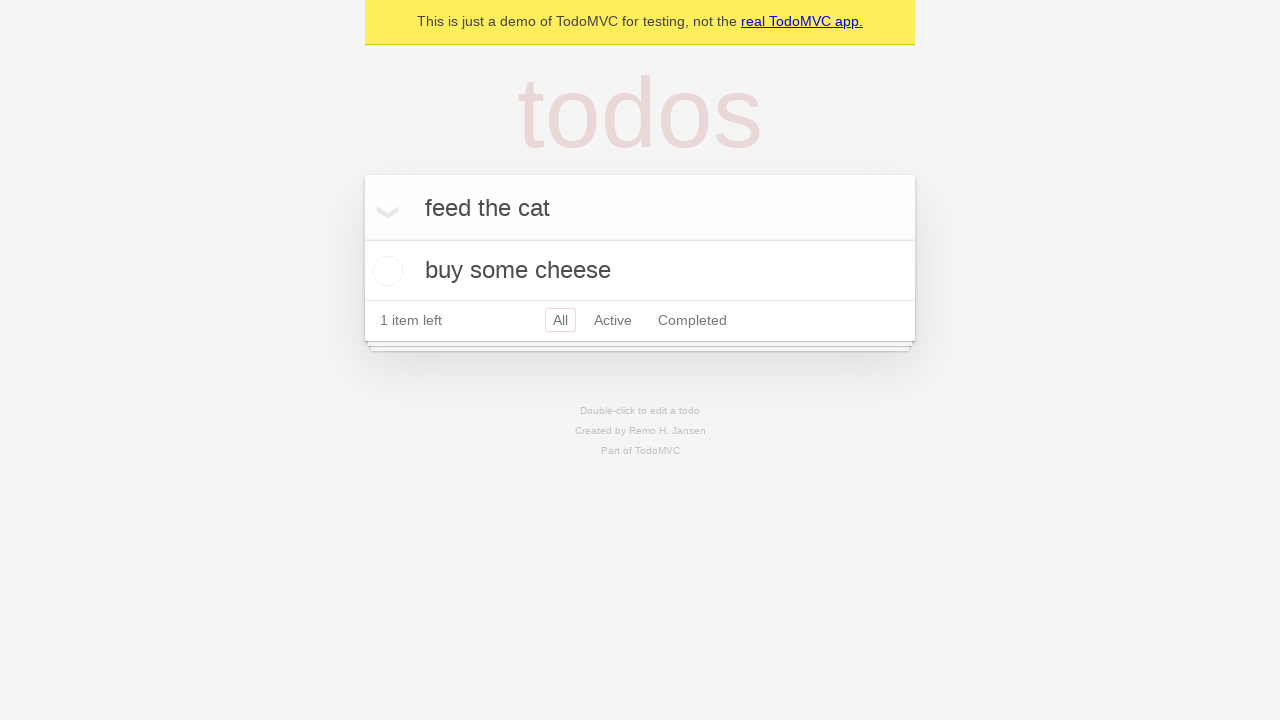

Pressed Enter to create second todo item on .new-todo
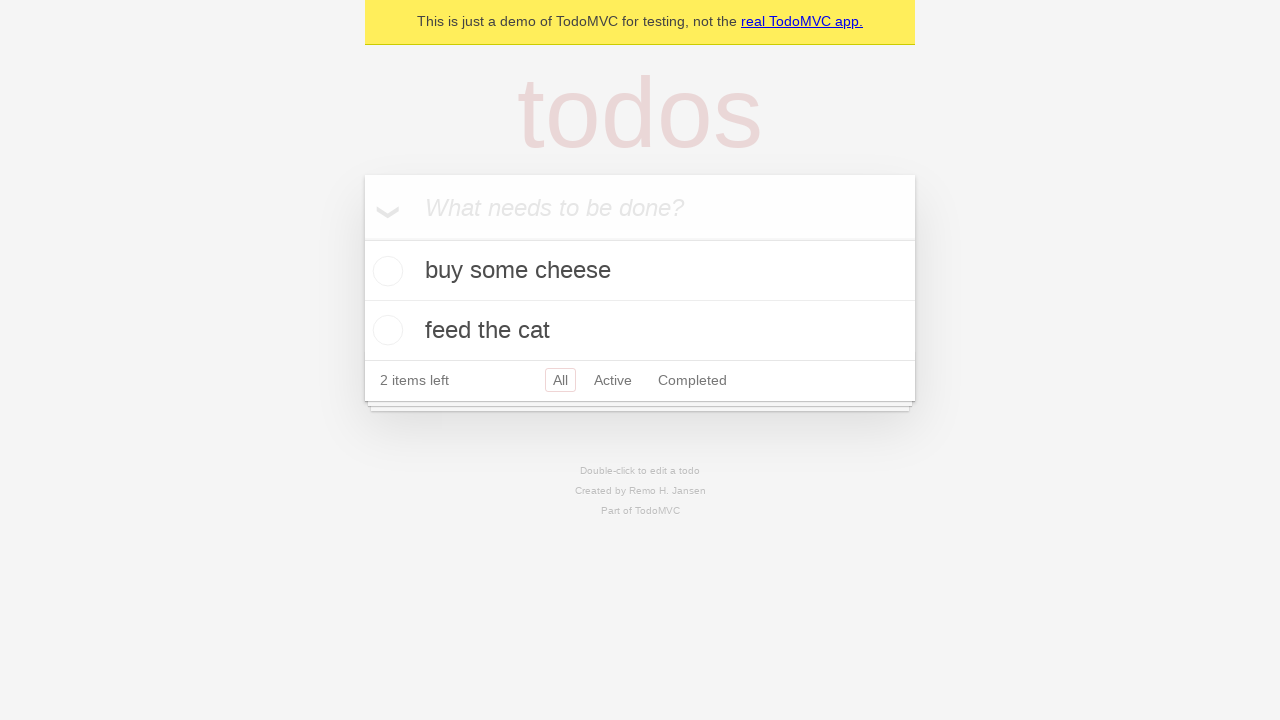

Filled new todo input with 'book a doctors appointment' on .new-todo
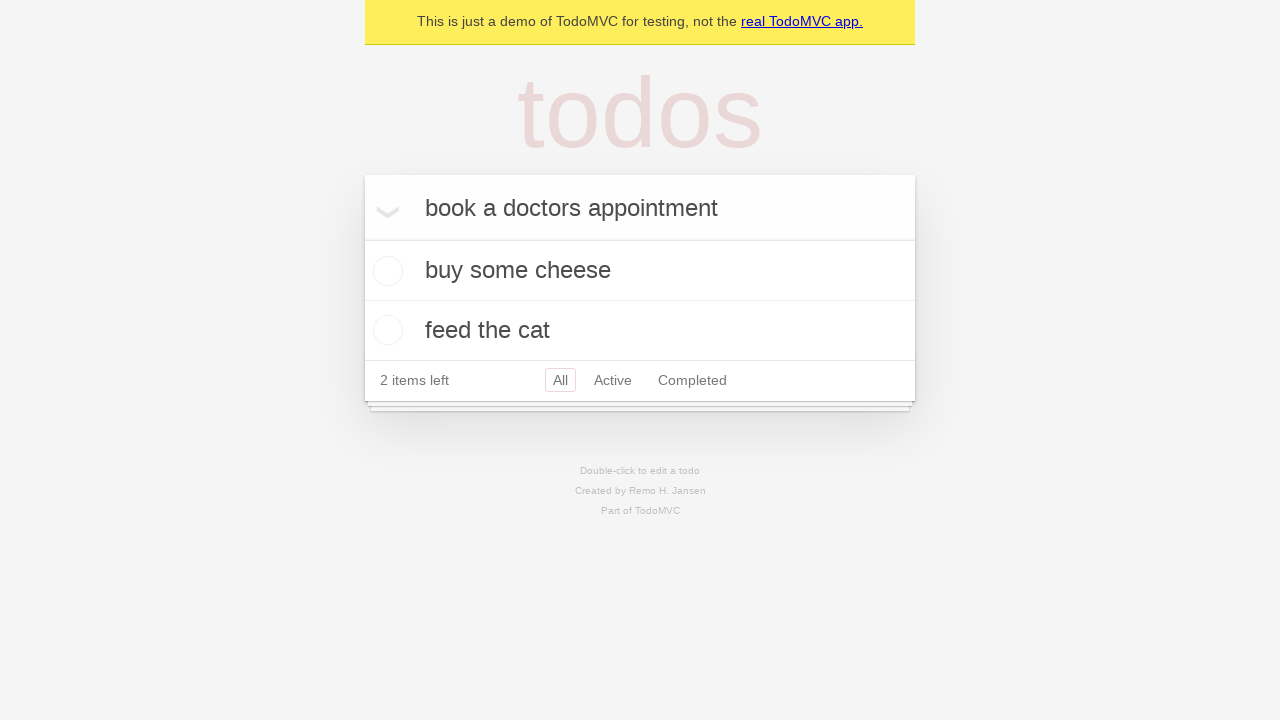

Pressed Enter to create third todo item on .new-todo
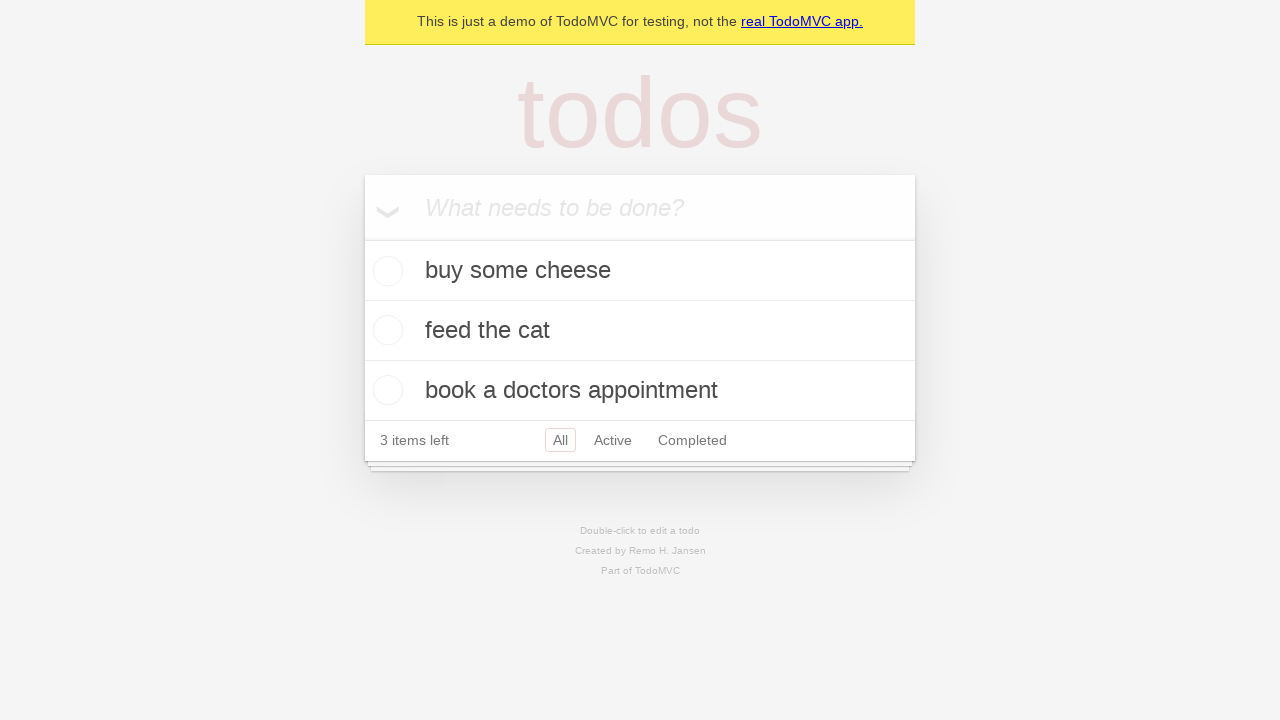

Checked first todo item as completed at (385, 271) on .todo-list li .toggle >> nth=0
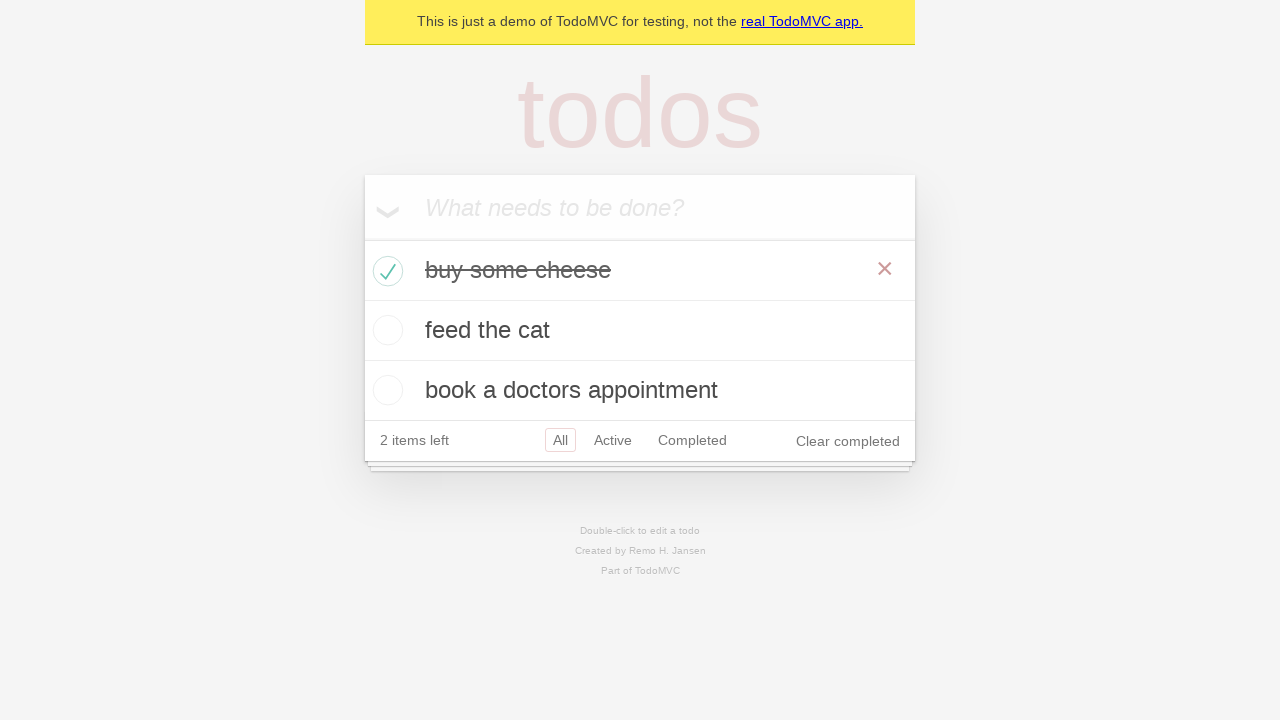

Clicked clear completed button to remove completed todo, verifying button is now hidden since no items remain completed at (848, 441) on .clear-completed
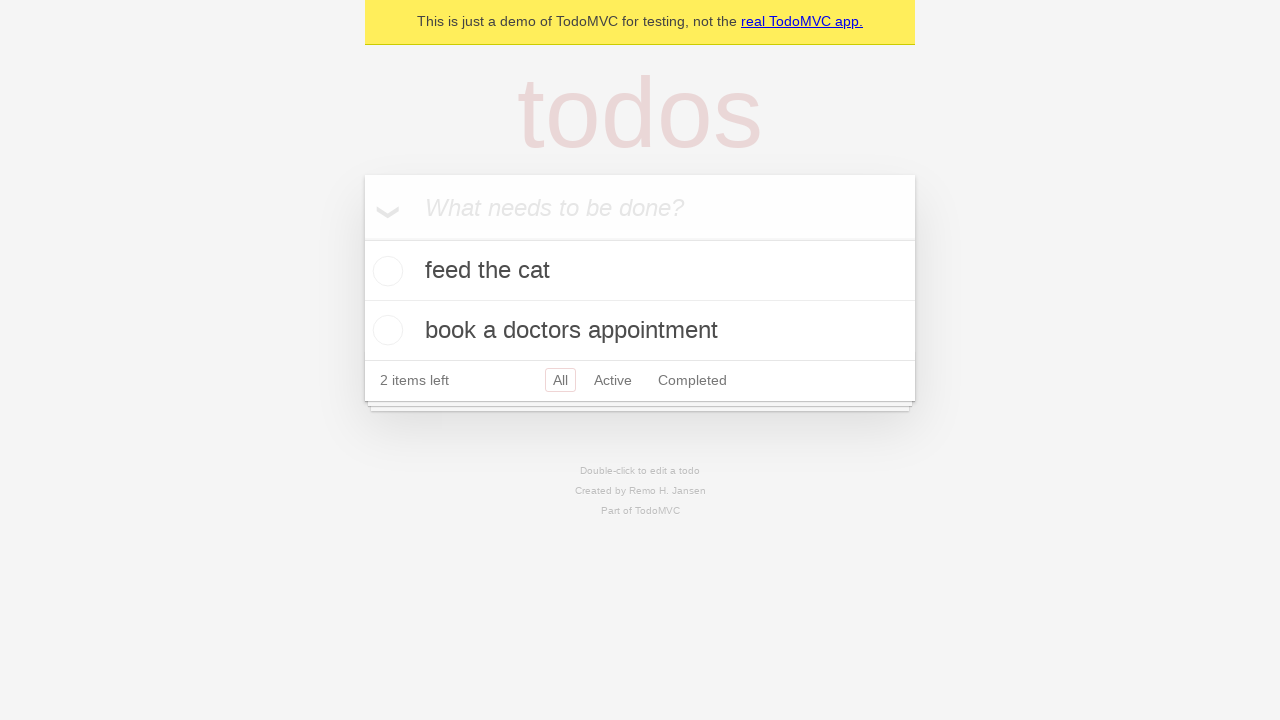

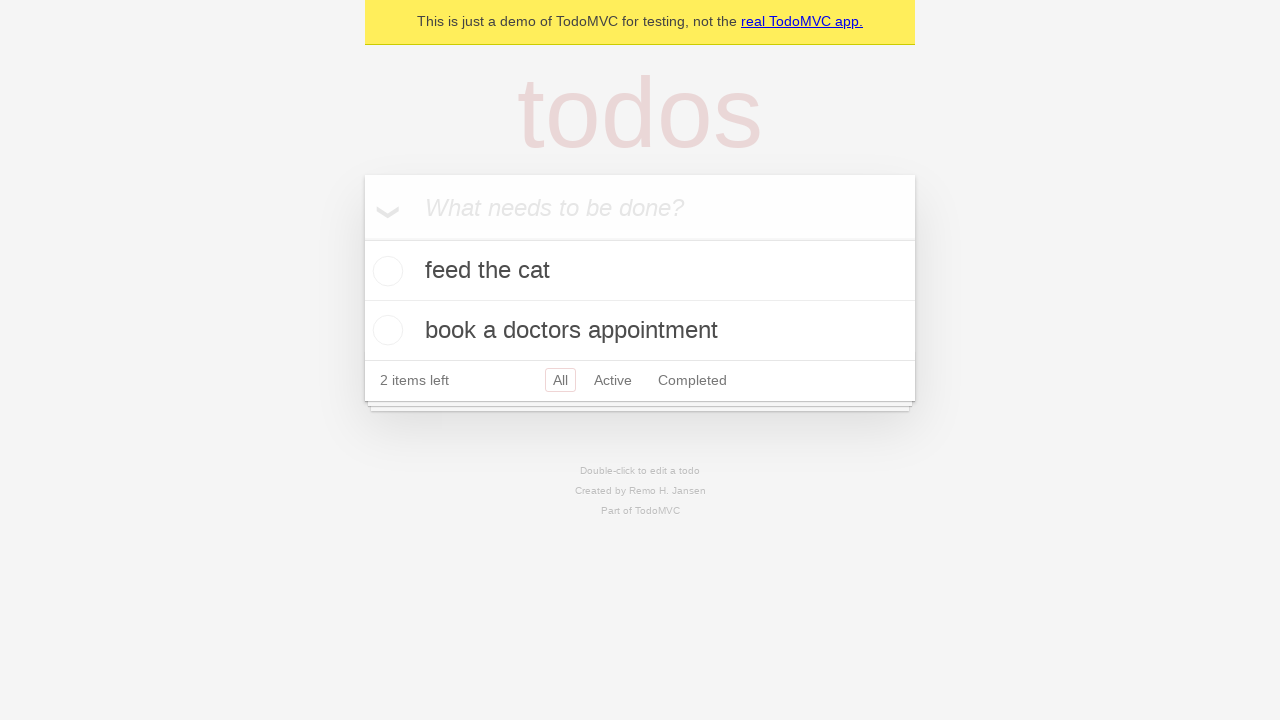